Tests opening footer column links in new tabs by using keyboard shortcuts (Ctrl+Enter), then switches between the opened tabs to verify they loaded correctly.

Starting URL: https://rahulshettyacademy.com/AutomationPractice/

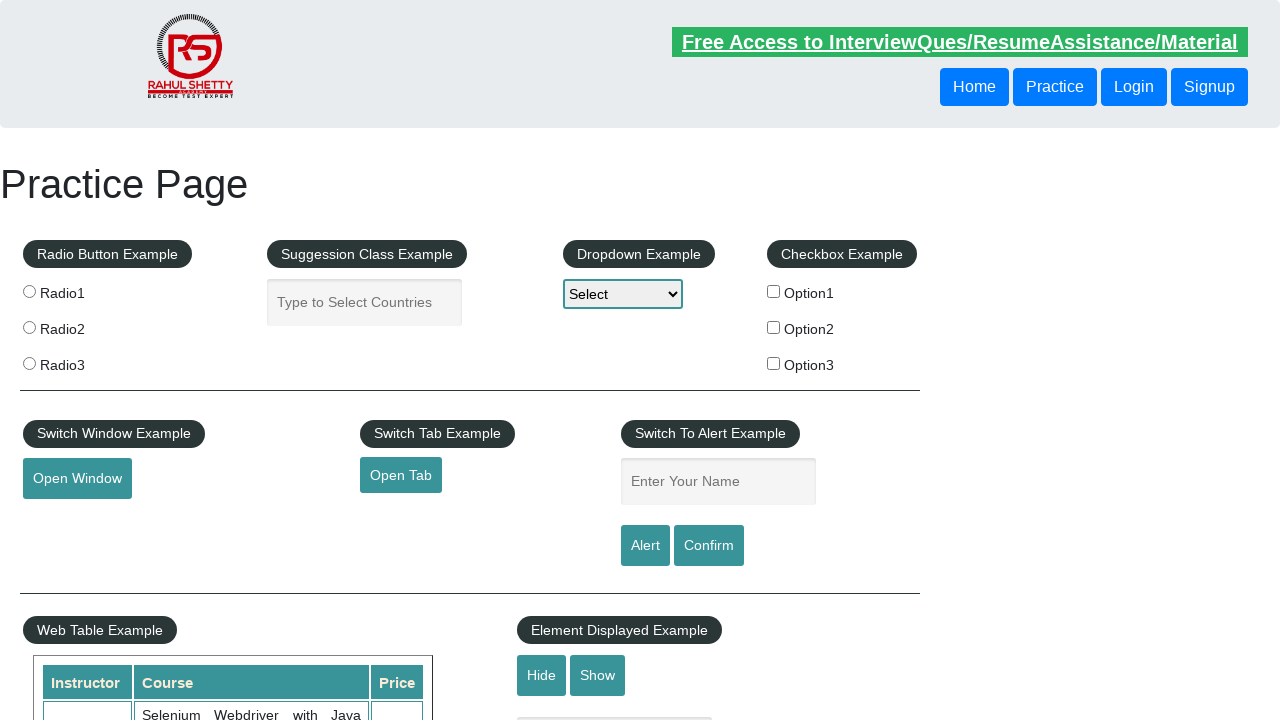

Waited for footer section to load
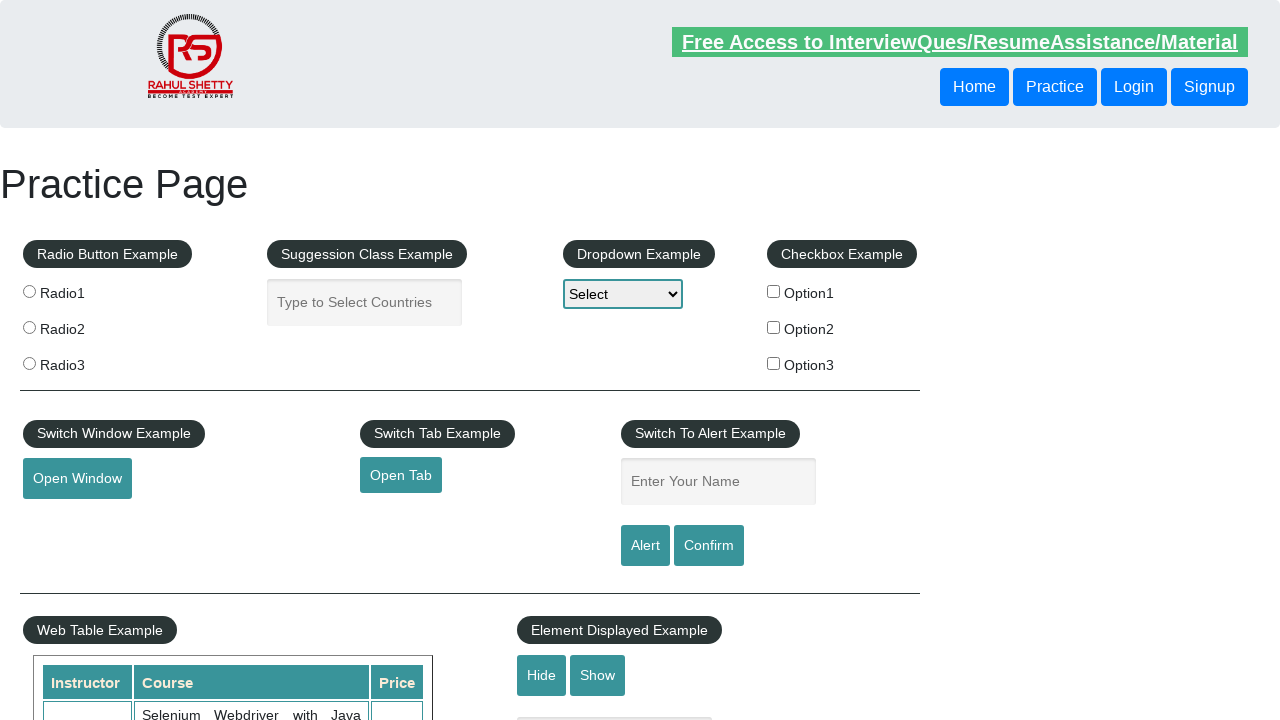

Located footer section
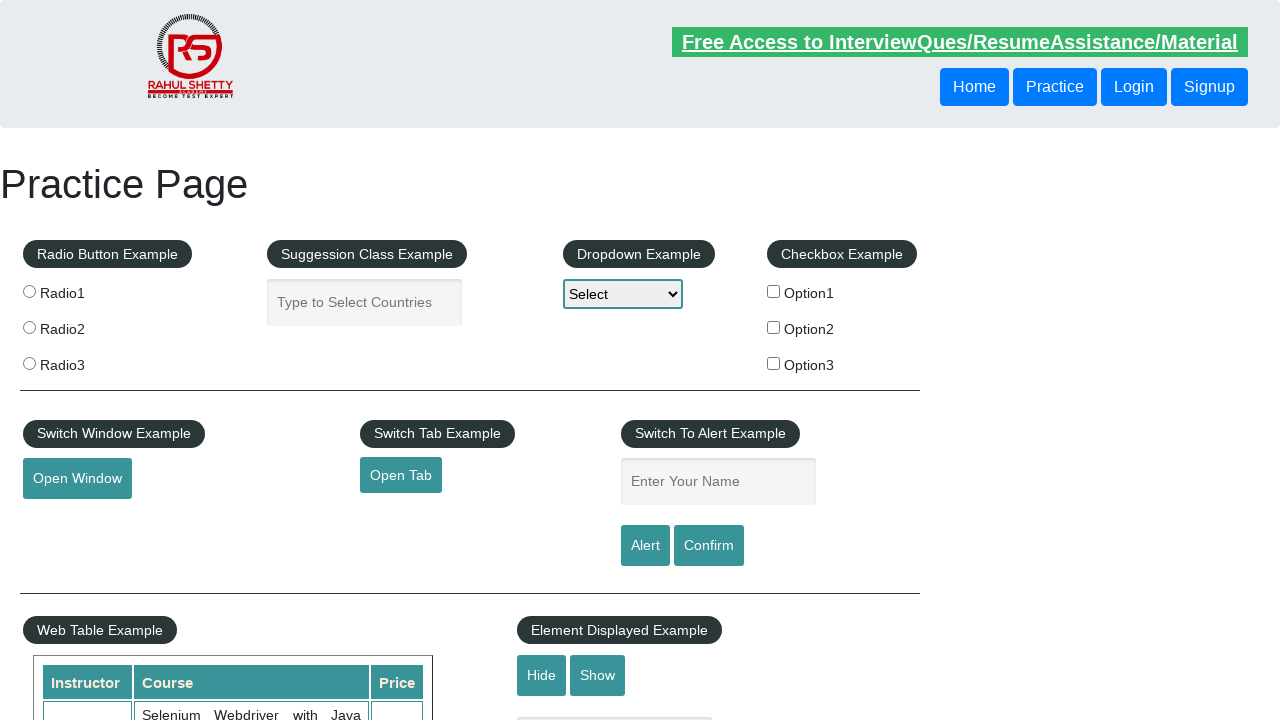

Located first column of footer links
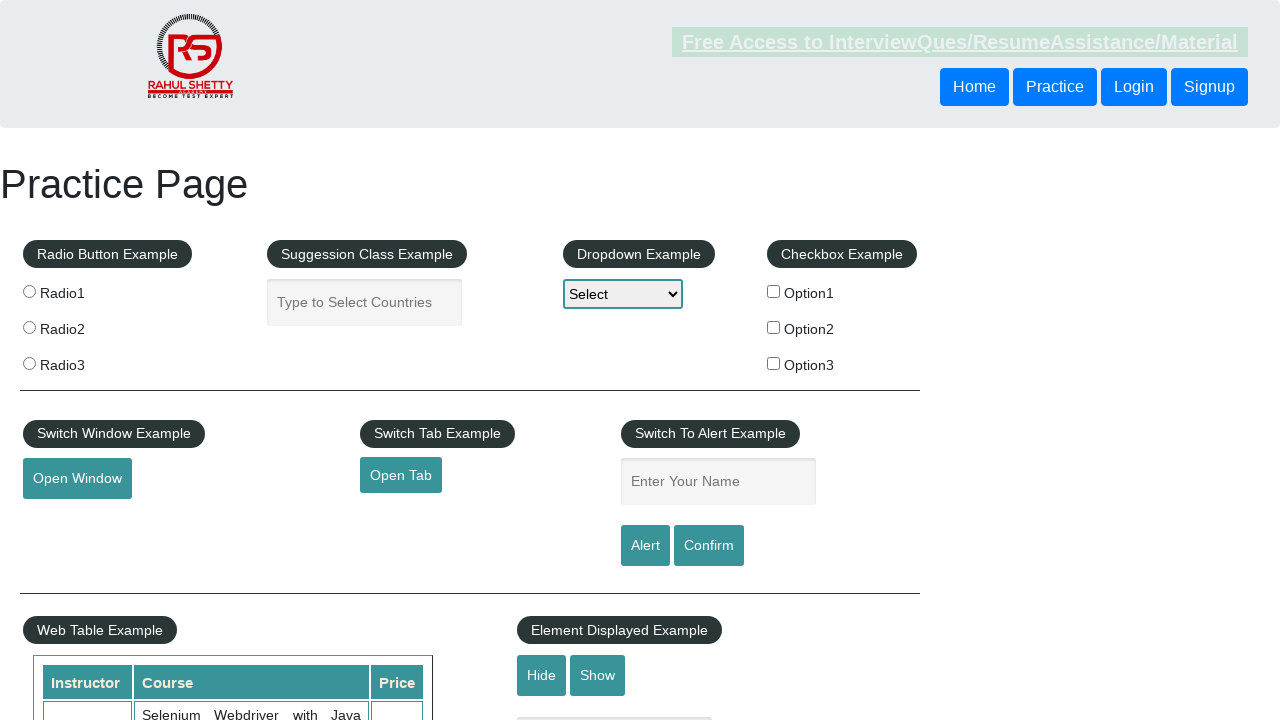

Found 5 links in first footer column
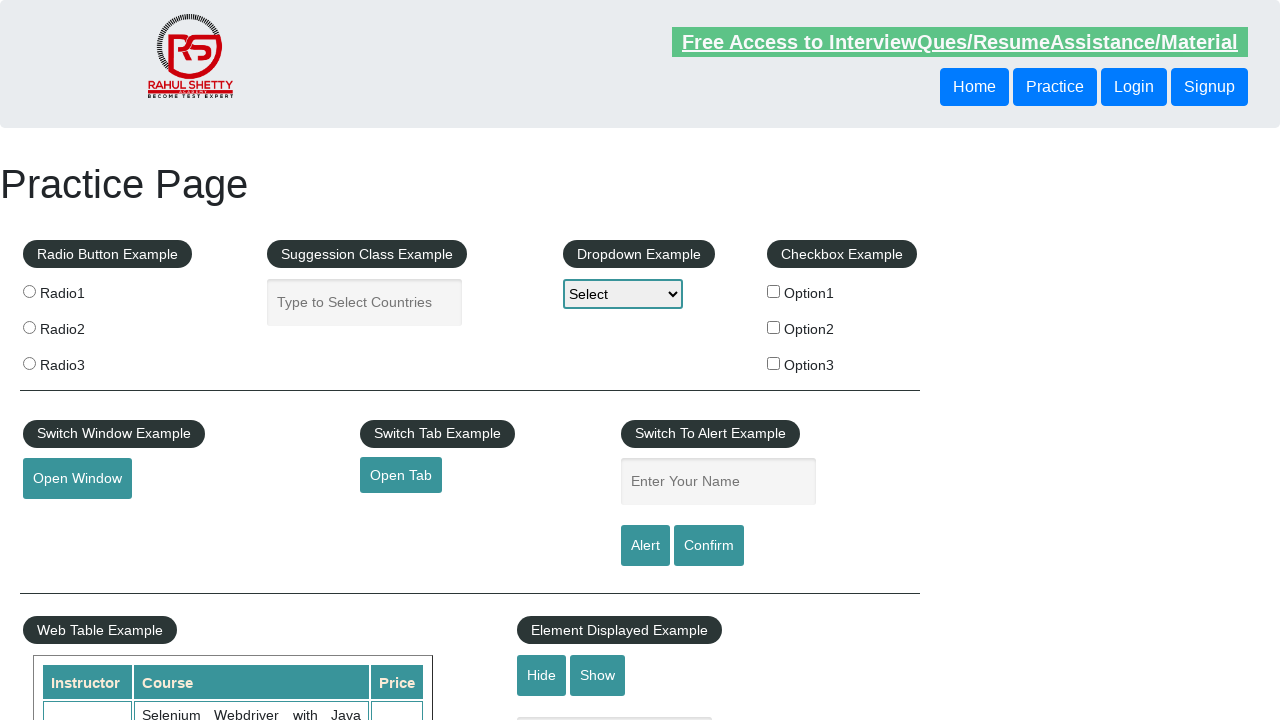

Opened footer link 1 in new tab using Ctrl+Click at (68, 520) on xpath=//div[@id='gf-BIG']//table/tbody/tr/td[1]/ul >> a >> nth=1
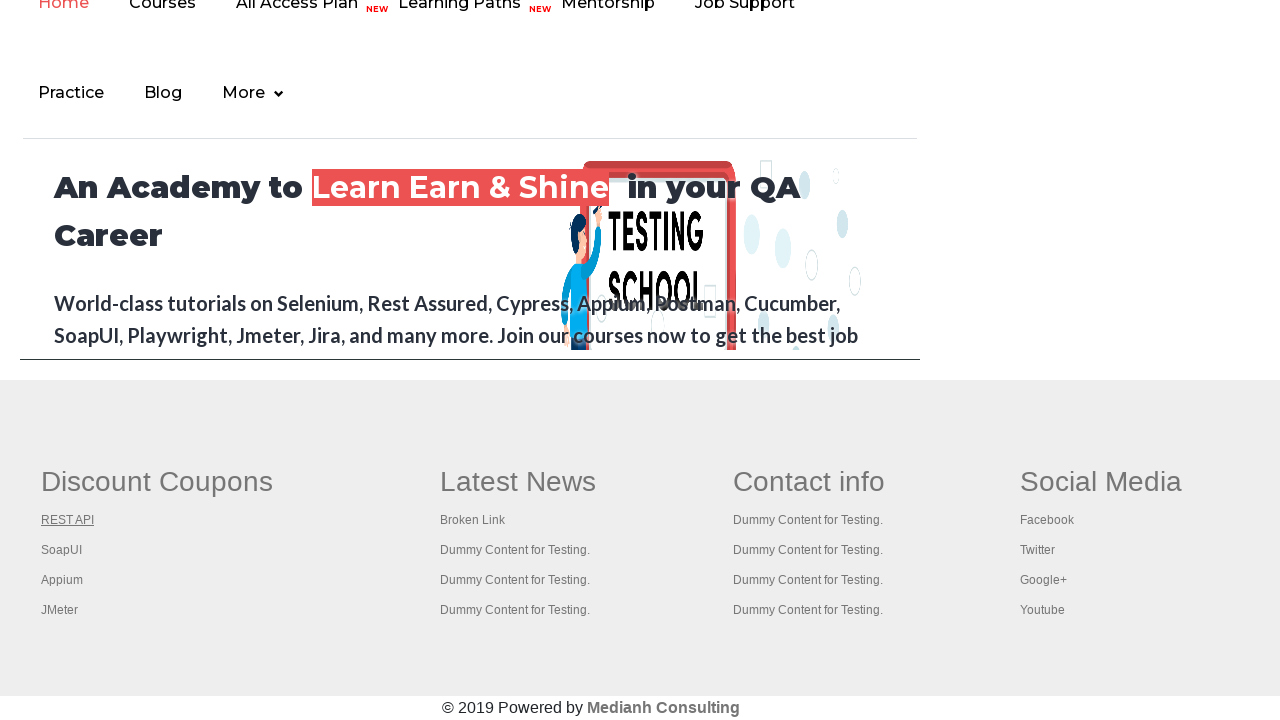

Waited for new tab 1 to open
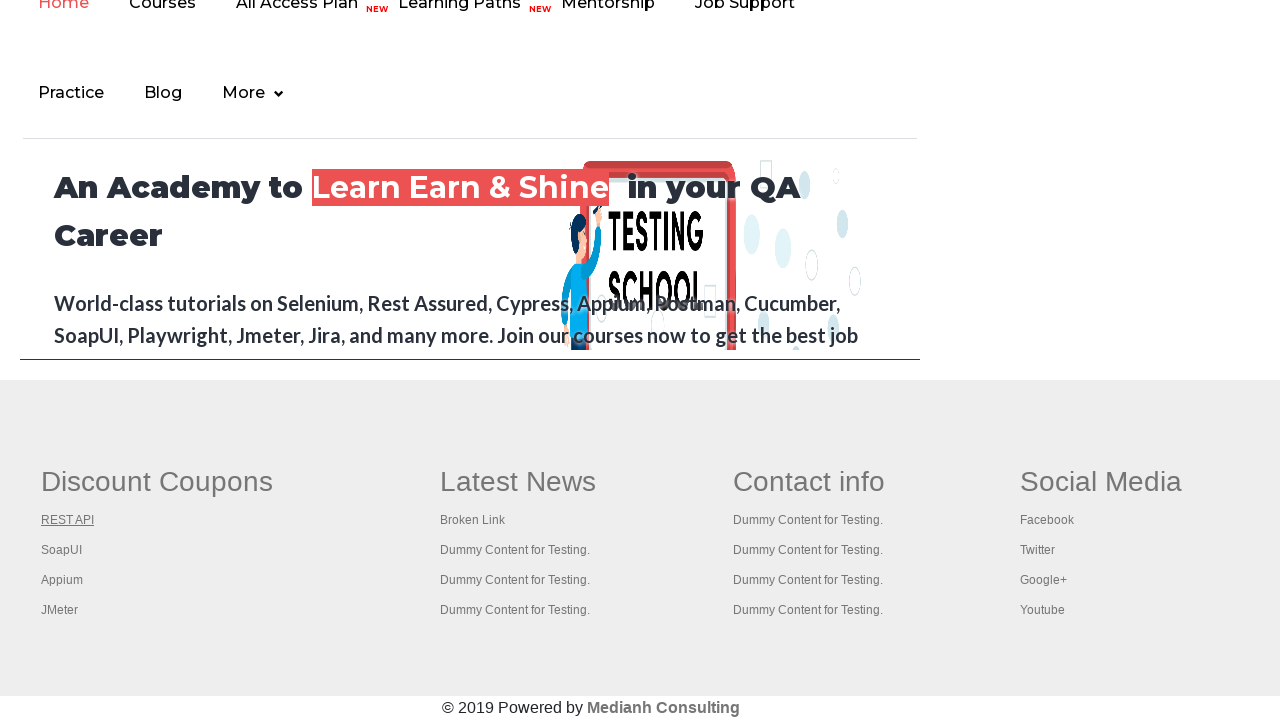

Opened footer link 2 in new tab using Ctrl+Click at (62, 550) on xpath=//div[@id='gf-BIG']//table/tbody/tr/td[1]/ul >> a >> nth=2
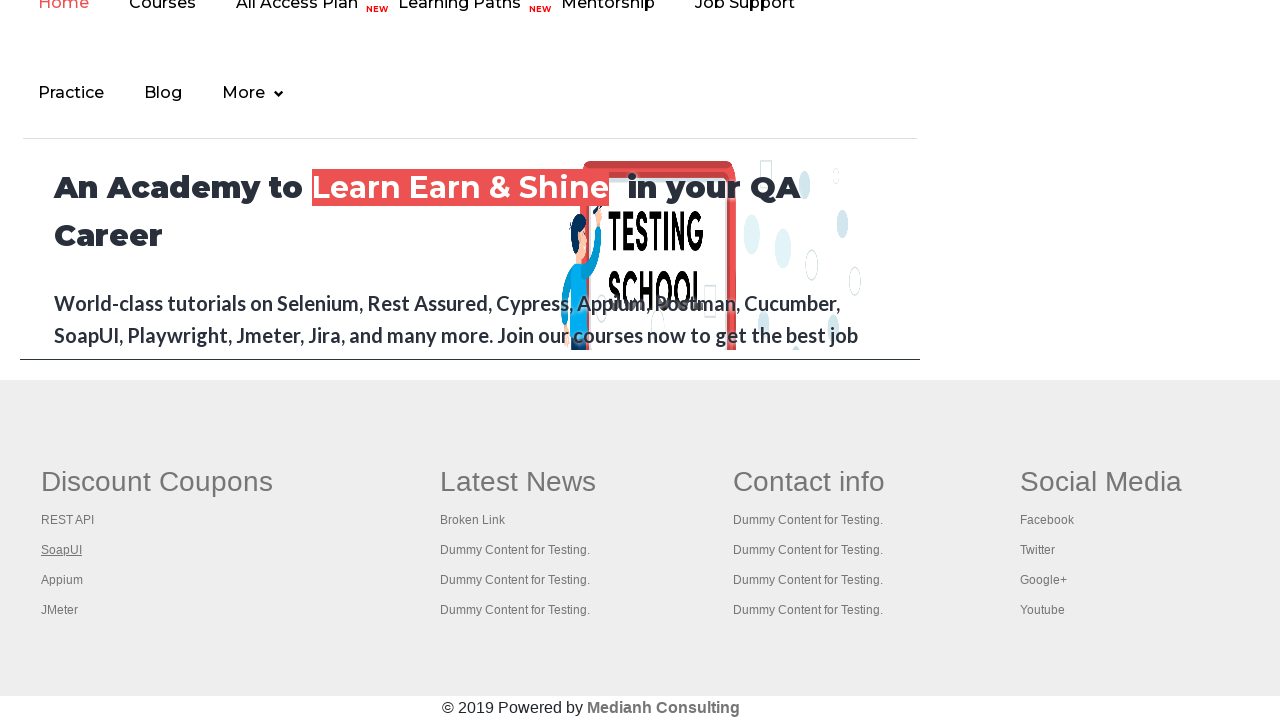

Waited for new tab 2 to open
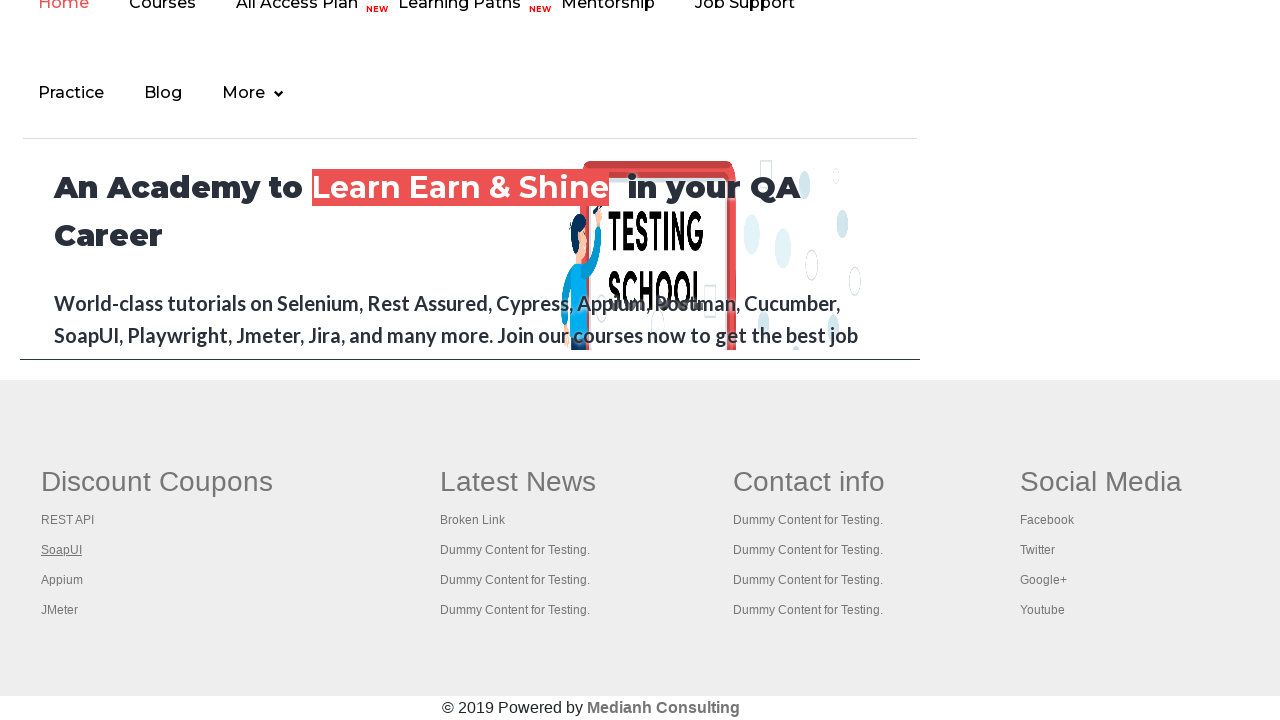

Opened footer link 3 in new tab using Ctrl+Click at (62, 580) on xpath=//div[@id='gf-BIG']//table/tbody/tr/td[1]/ul >> a >> nth=3
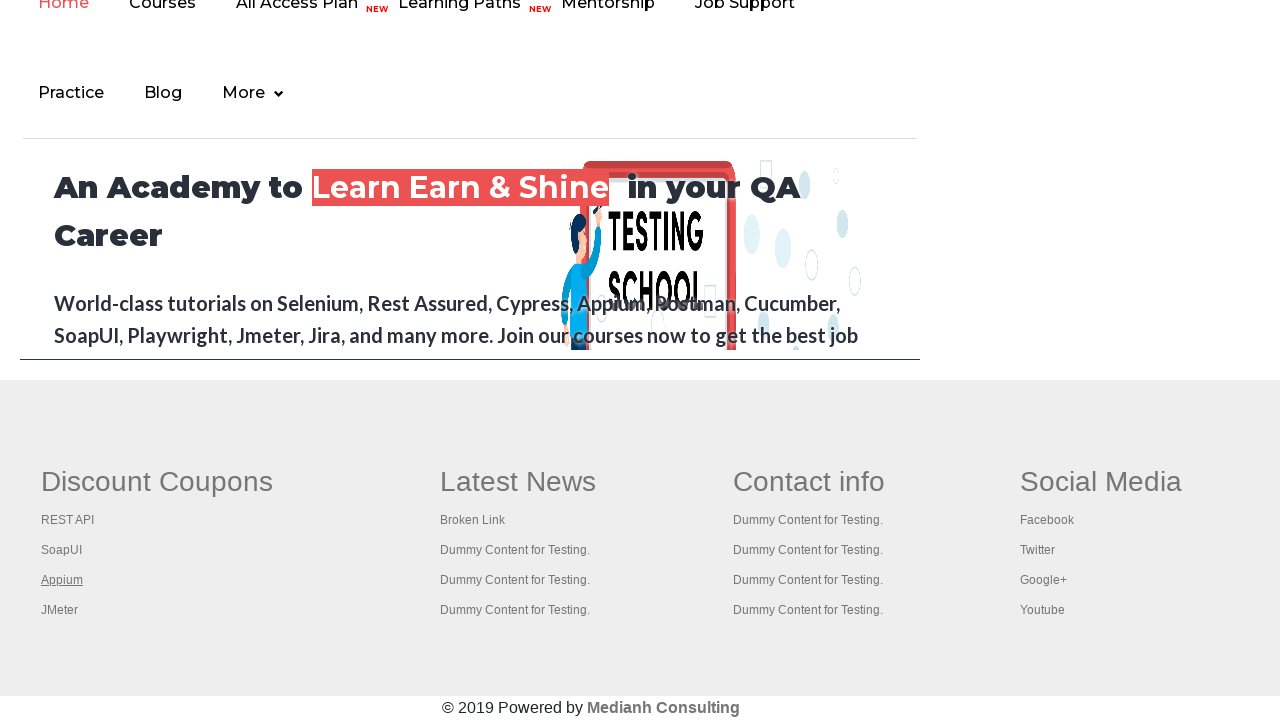

Waited for new tab 3 to open
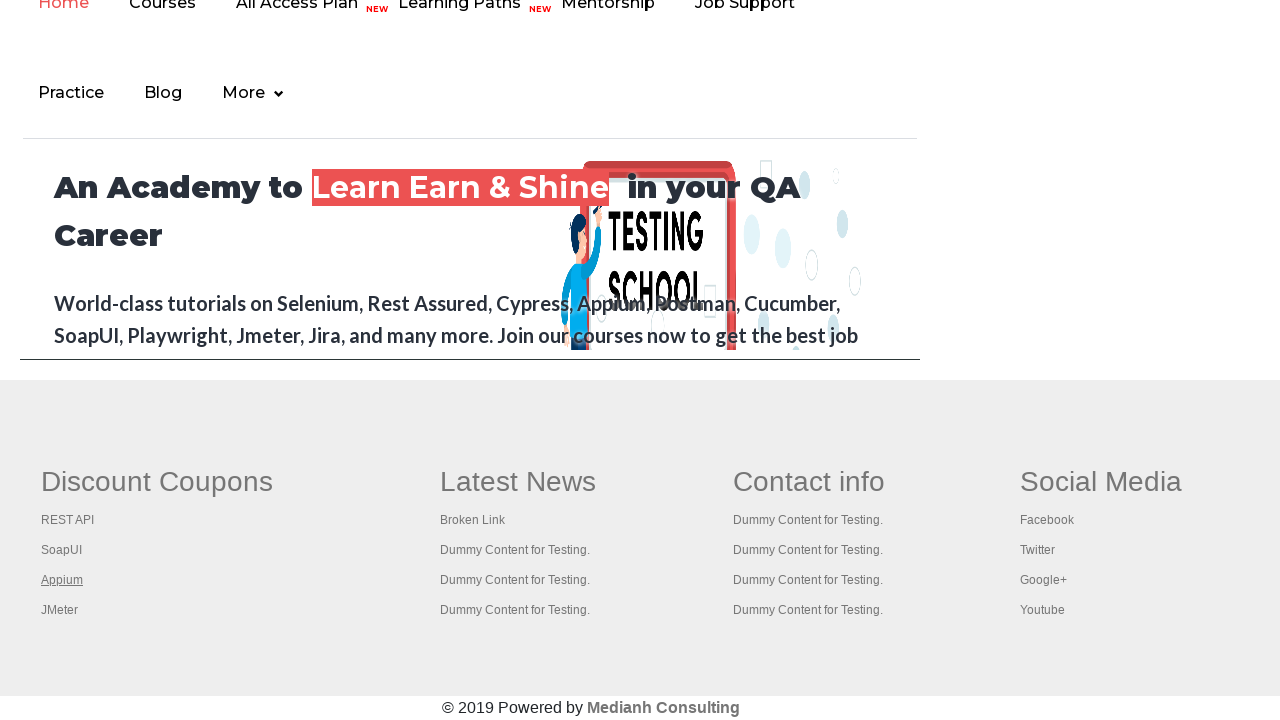

Opened footer link 4 in new tab using Ctrl+Click at (60, 610) on xpath=//div[@id='gf-BIG']//table/tbody/tr/td[1]/ul >> a >> nth=4
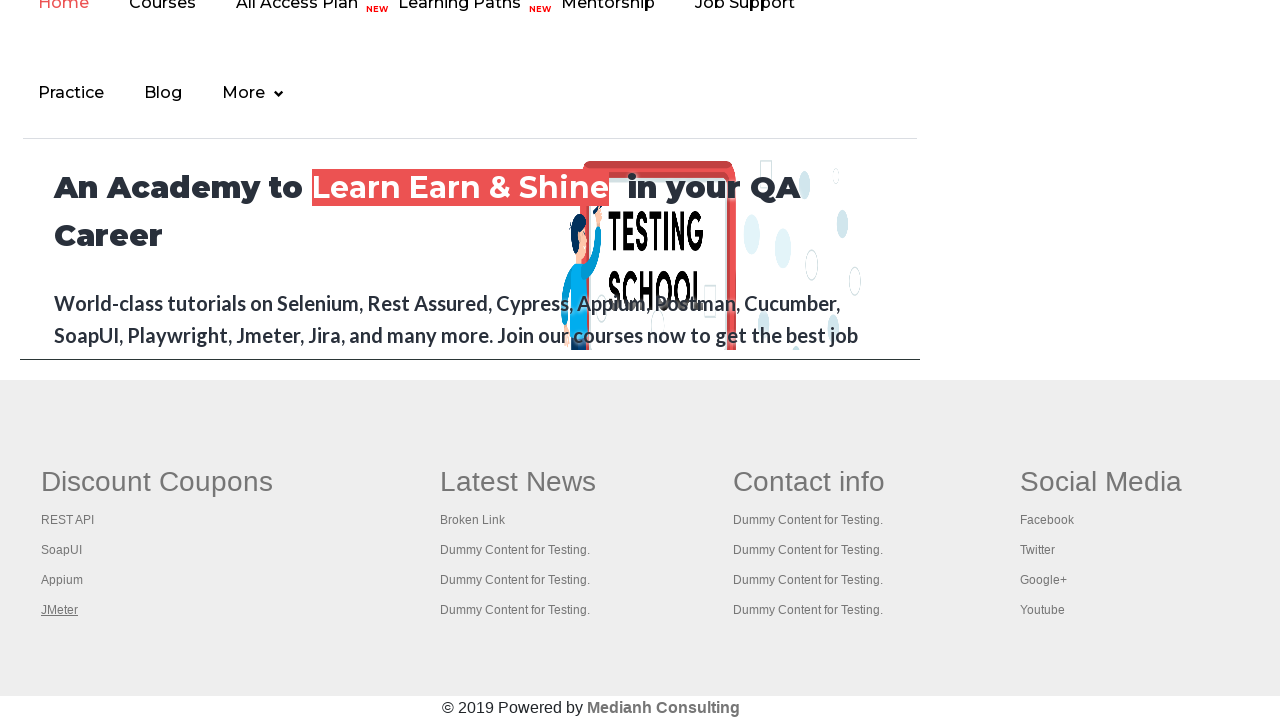

Waited for new tab 4 to open
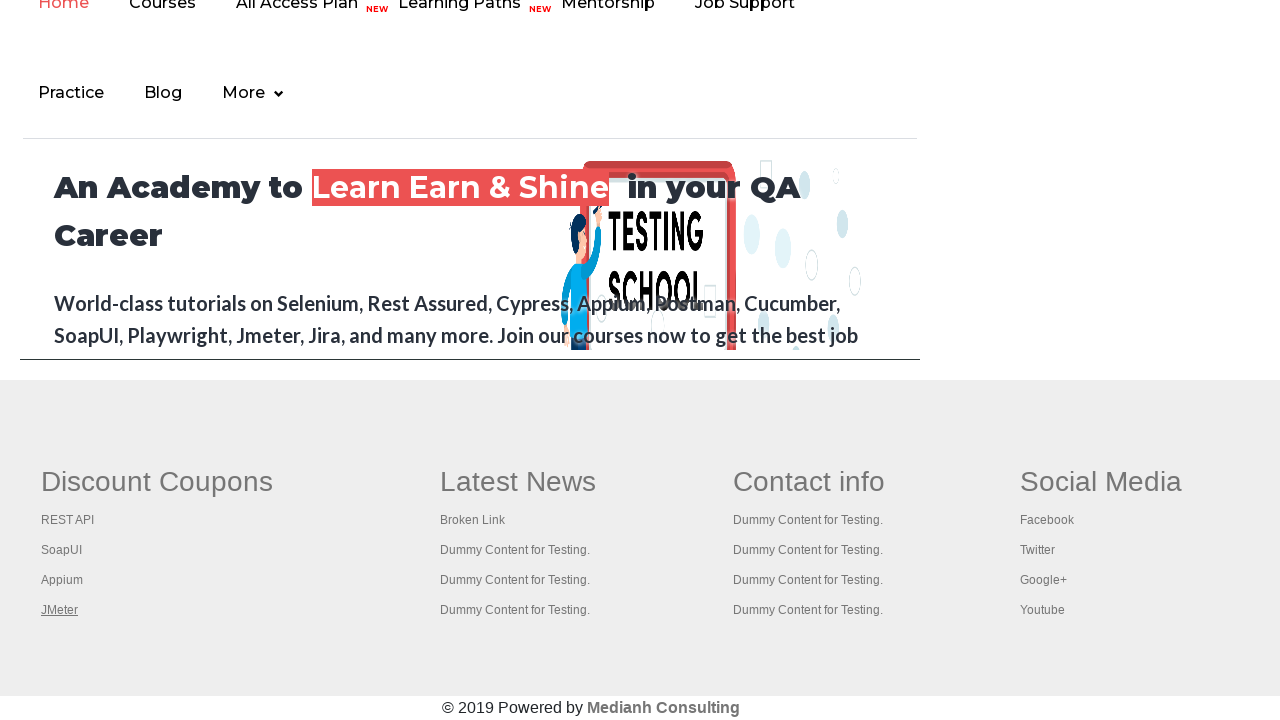

Retrieved all 5 open tabs
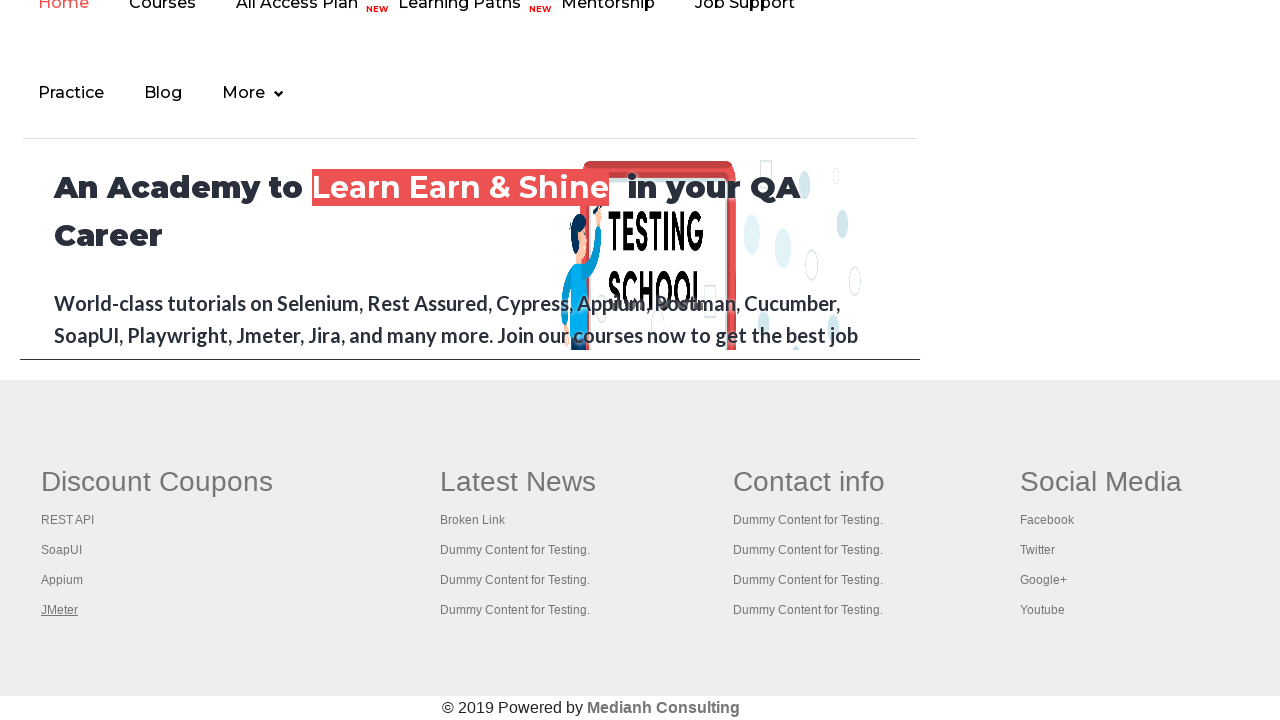

Switched to tab 1
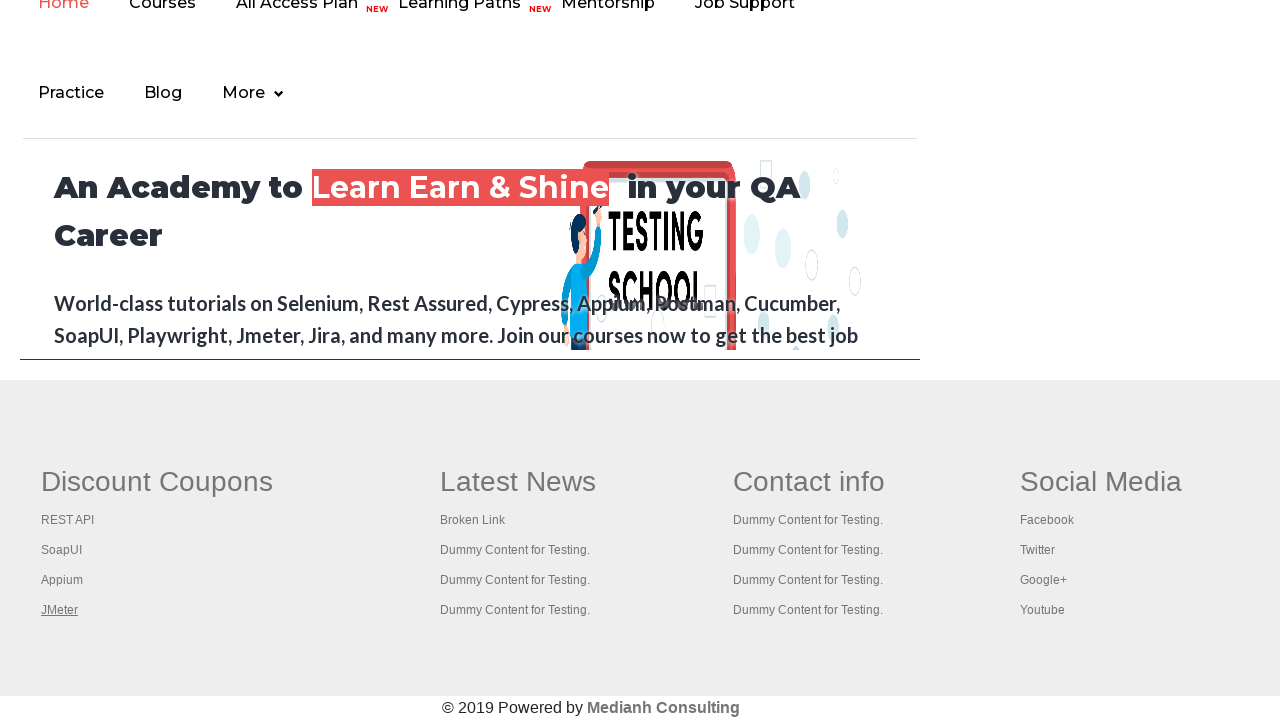

Verified tab 1 loaded completely
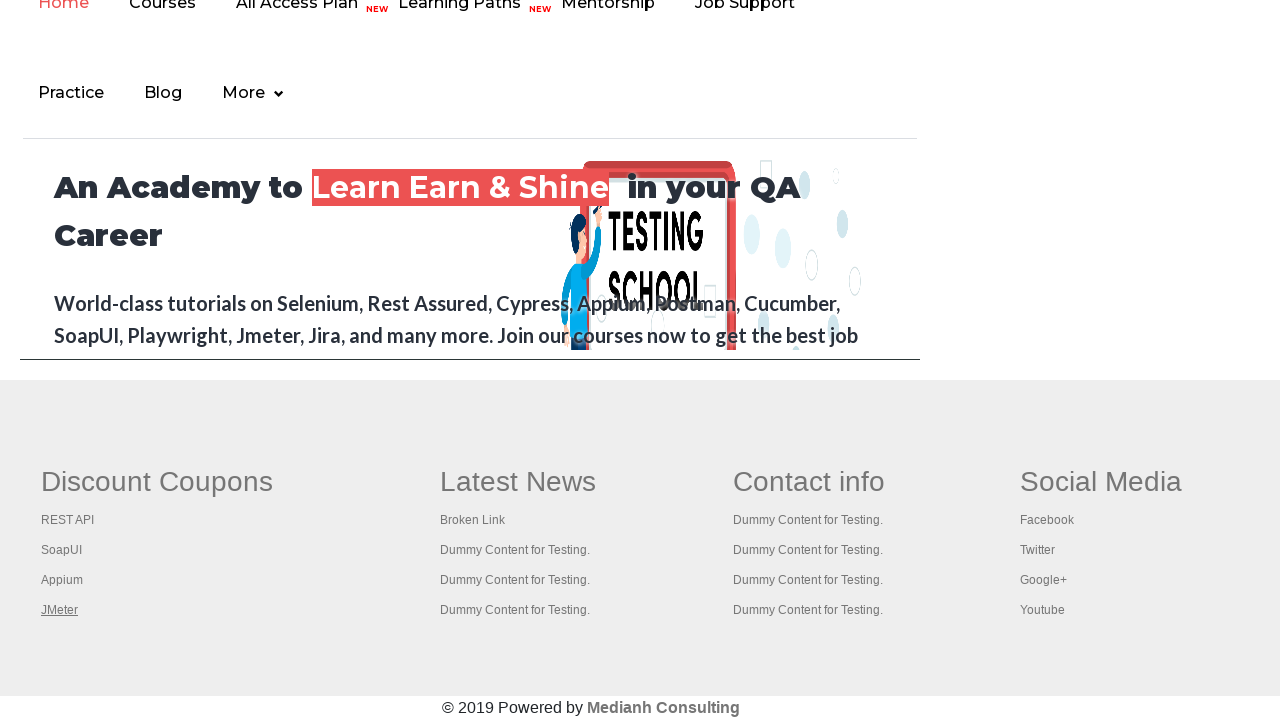

Switched to tab 2
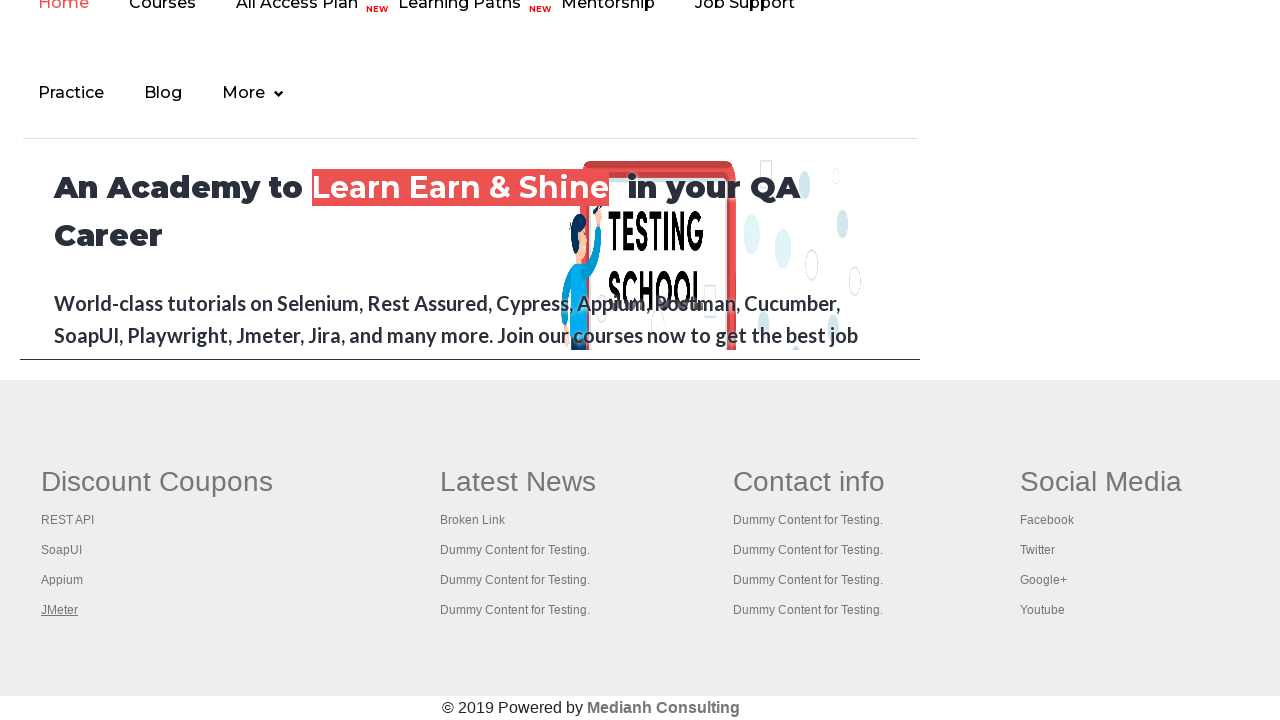

Verified tab 2 loaded completely
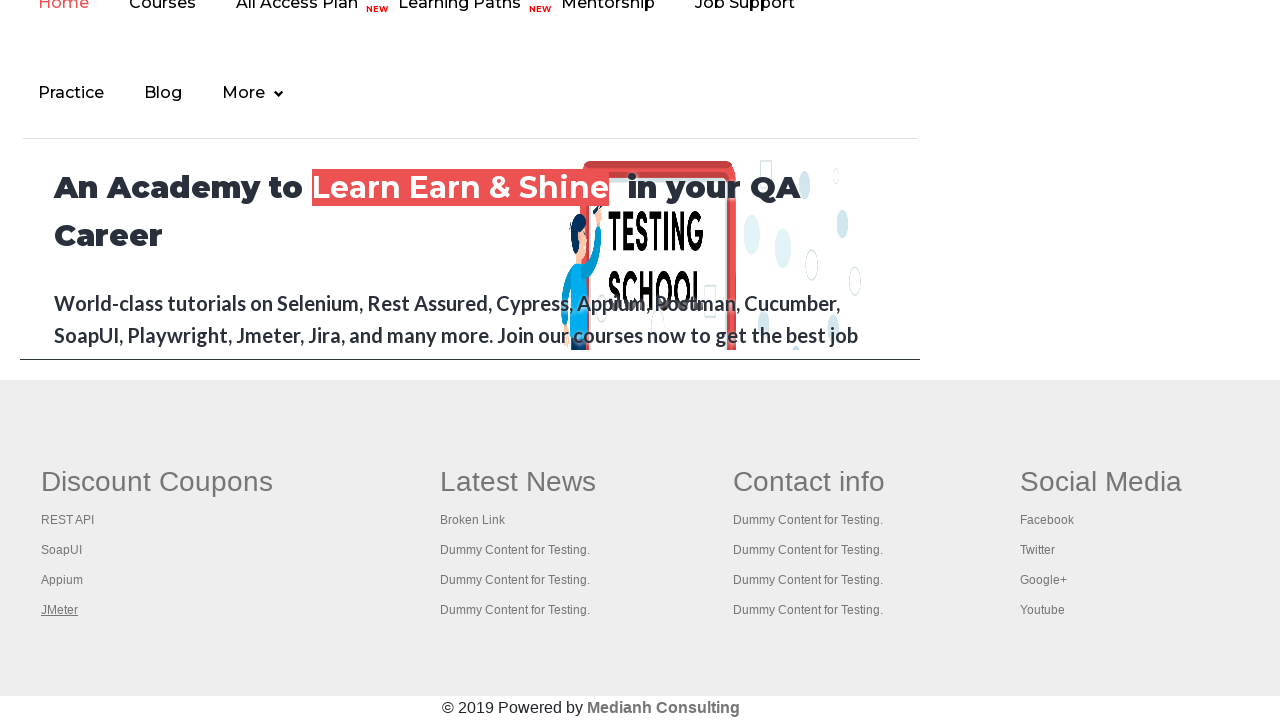

Switched to tab 3
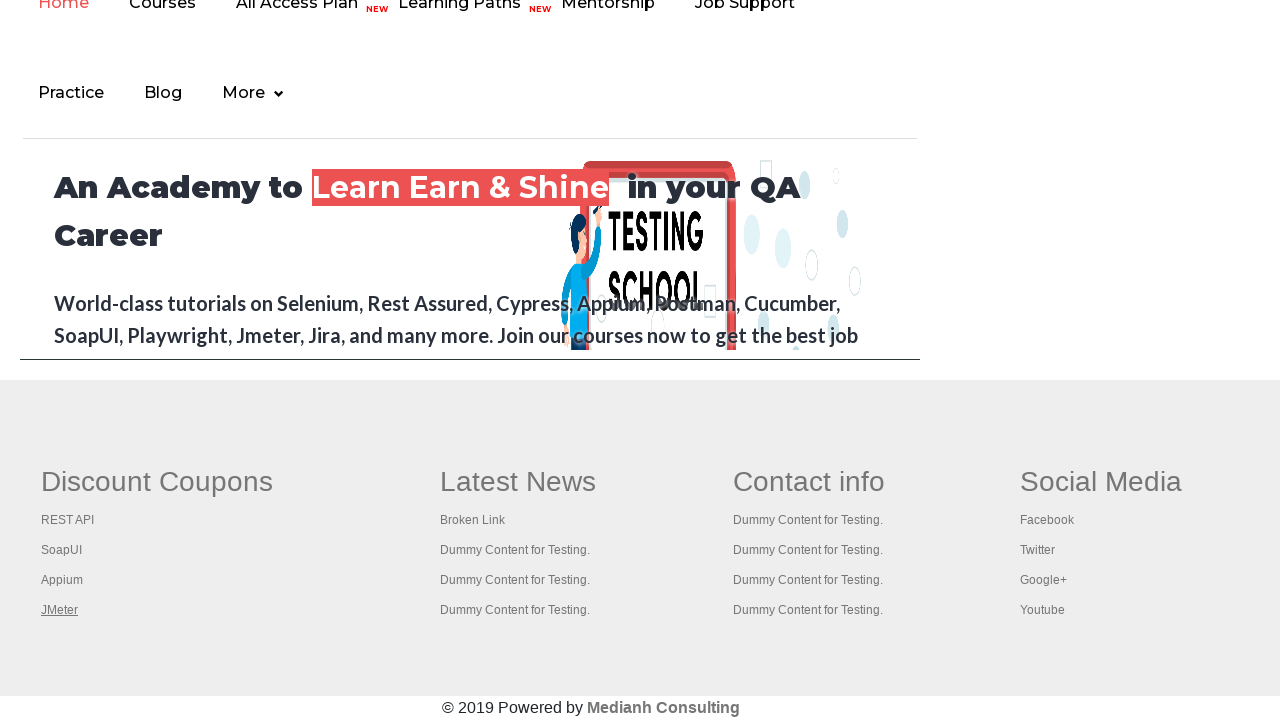

Verified tab 3 loaded completely
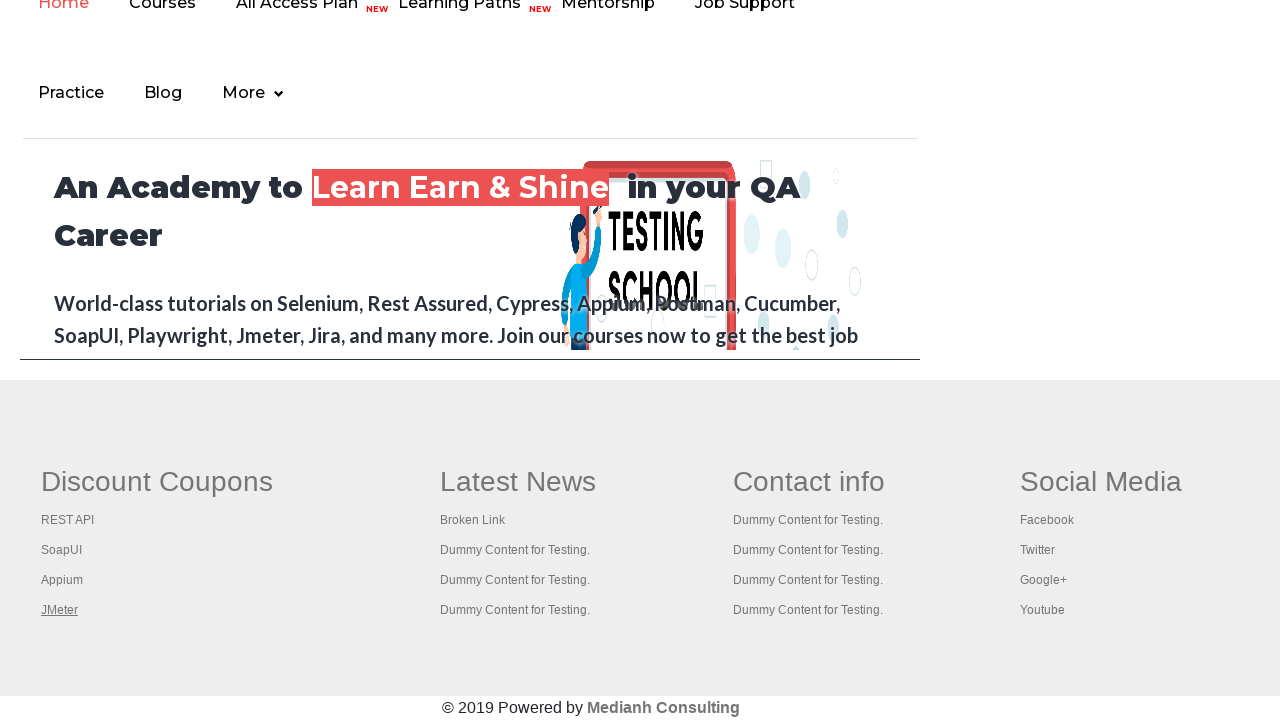

Switched to tab 4
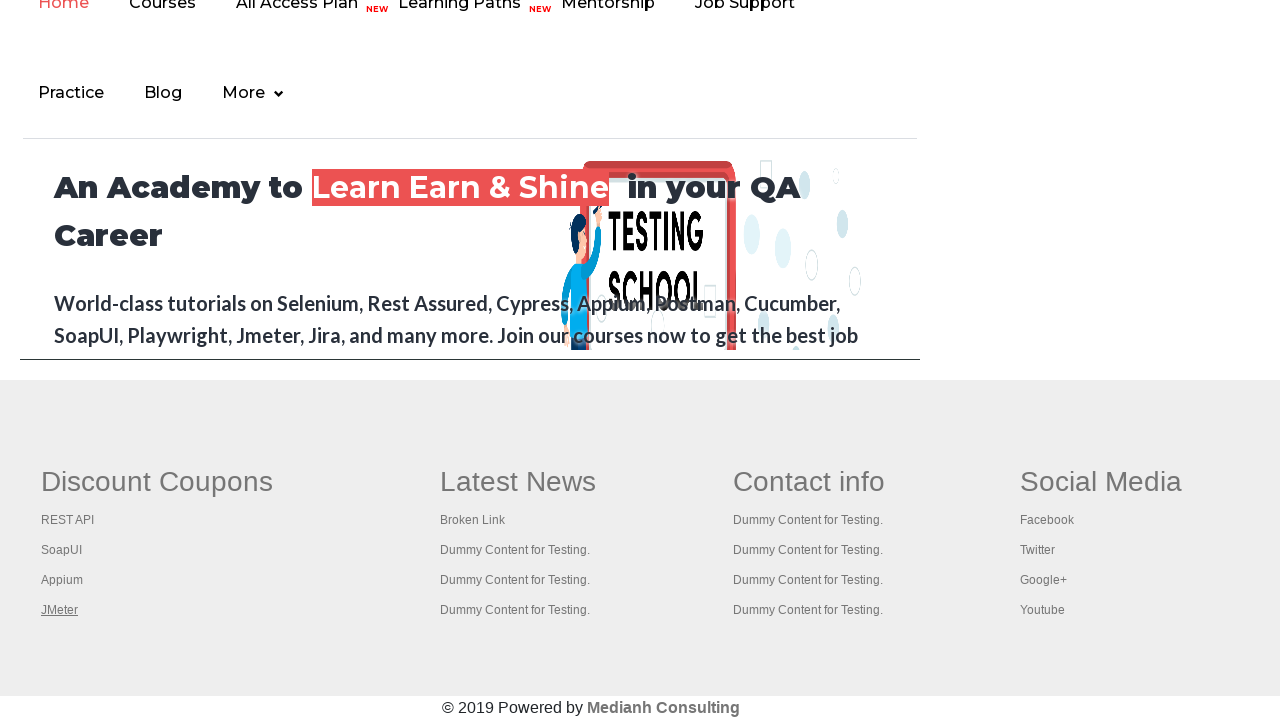

Verified tab 4 loaded completely
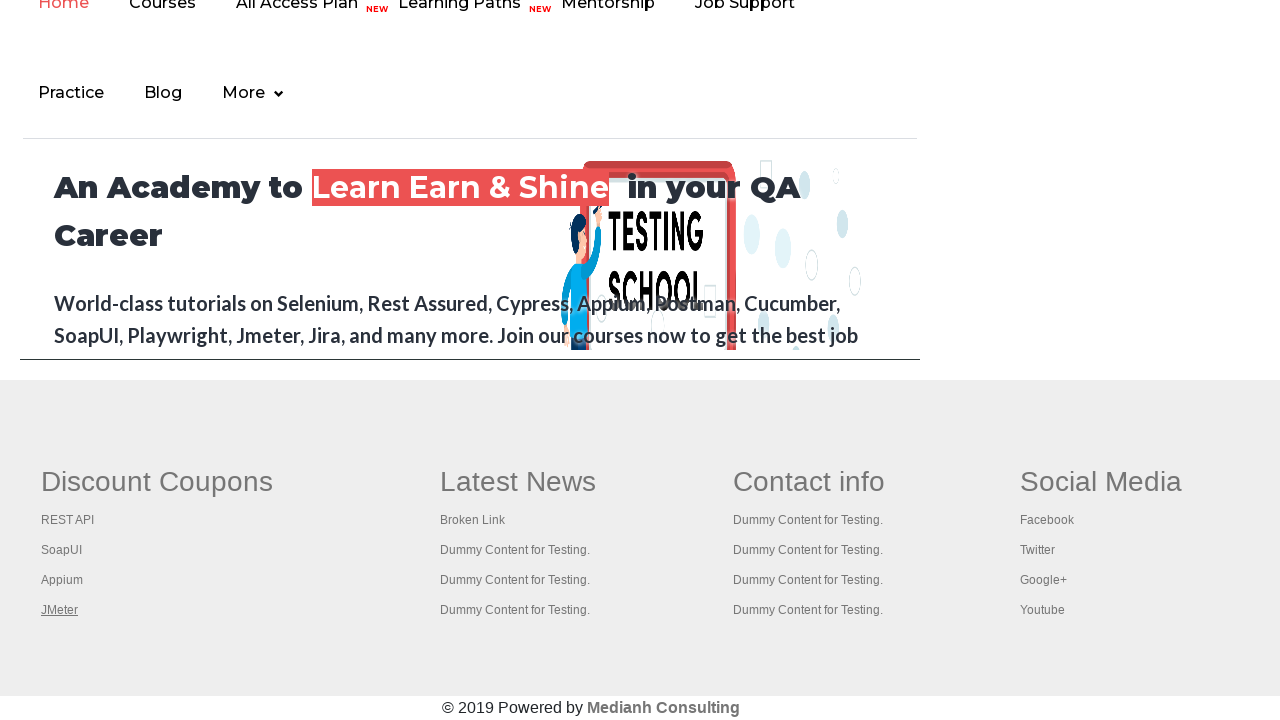

Switched back to original tab
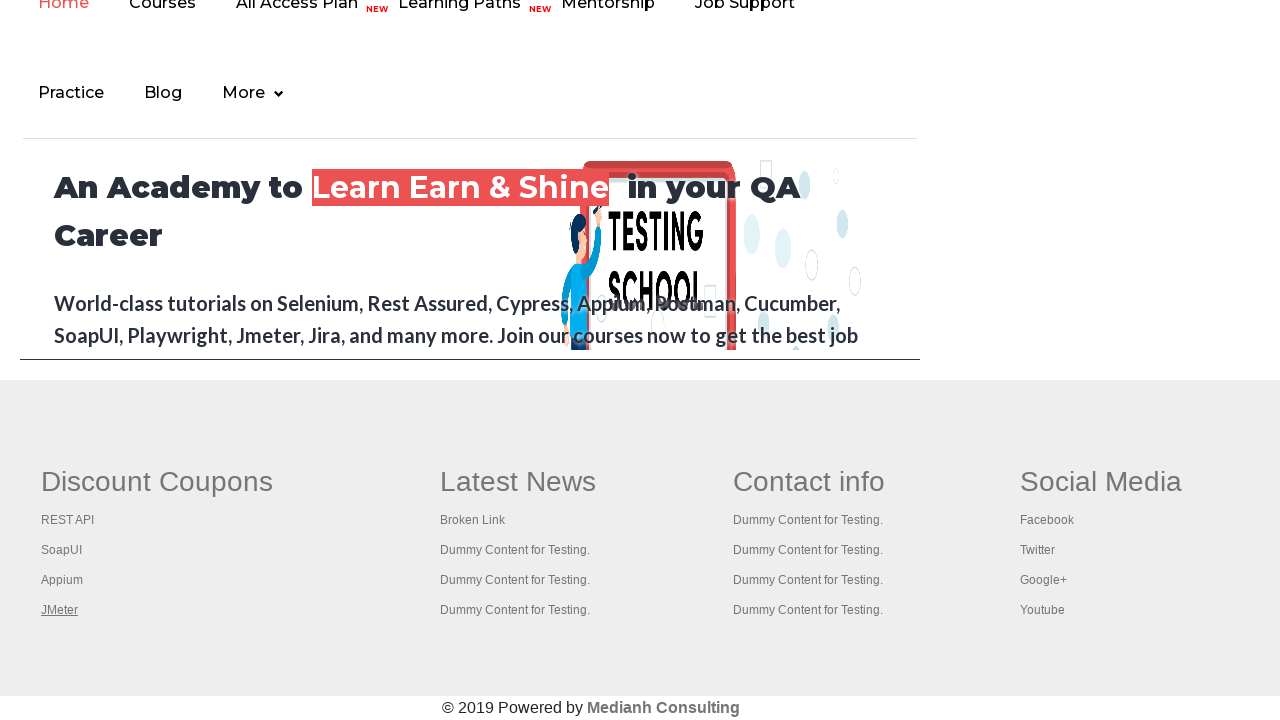

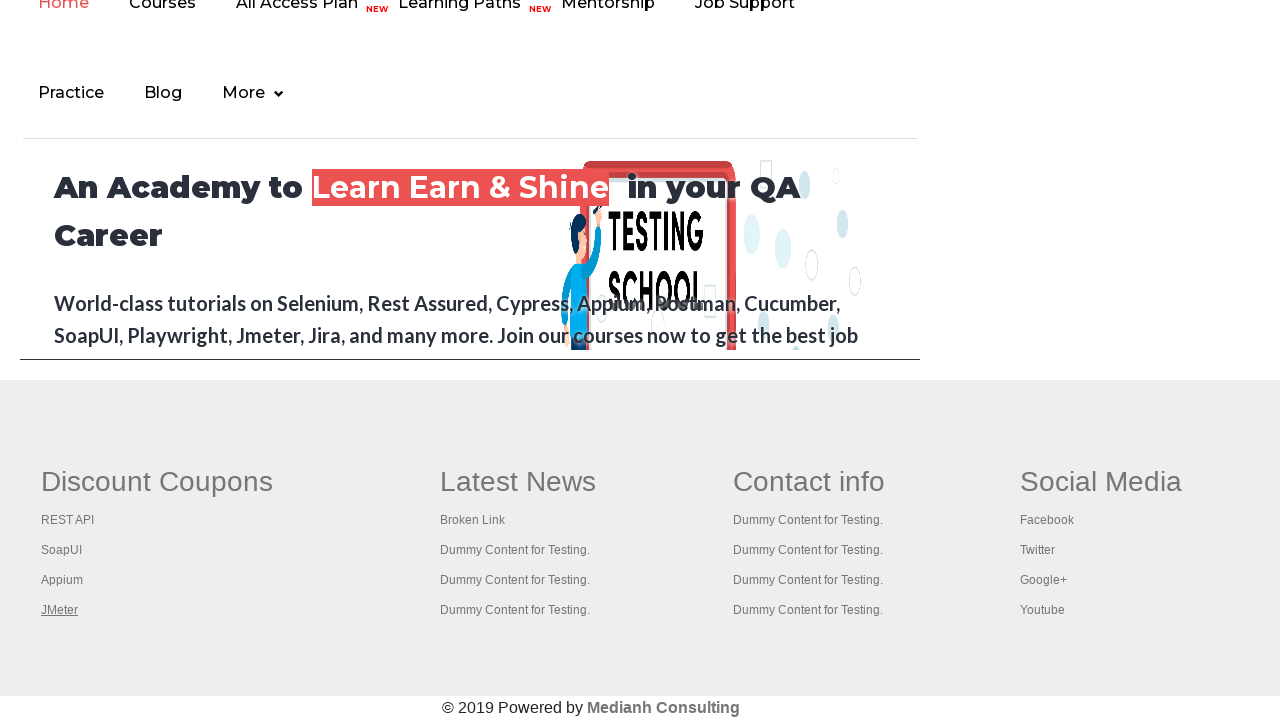